Tests dynamic element interaction by waiting for a button to become visible and clickable after page load, then clicking it

Starting URL: https://demoqa.com/dynamic-properties

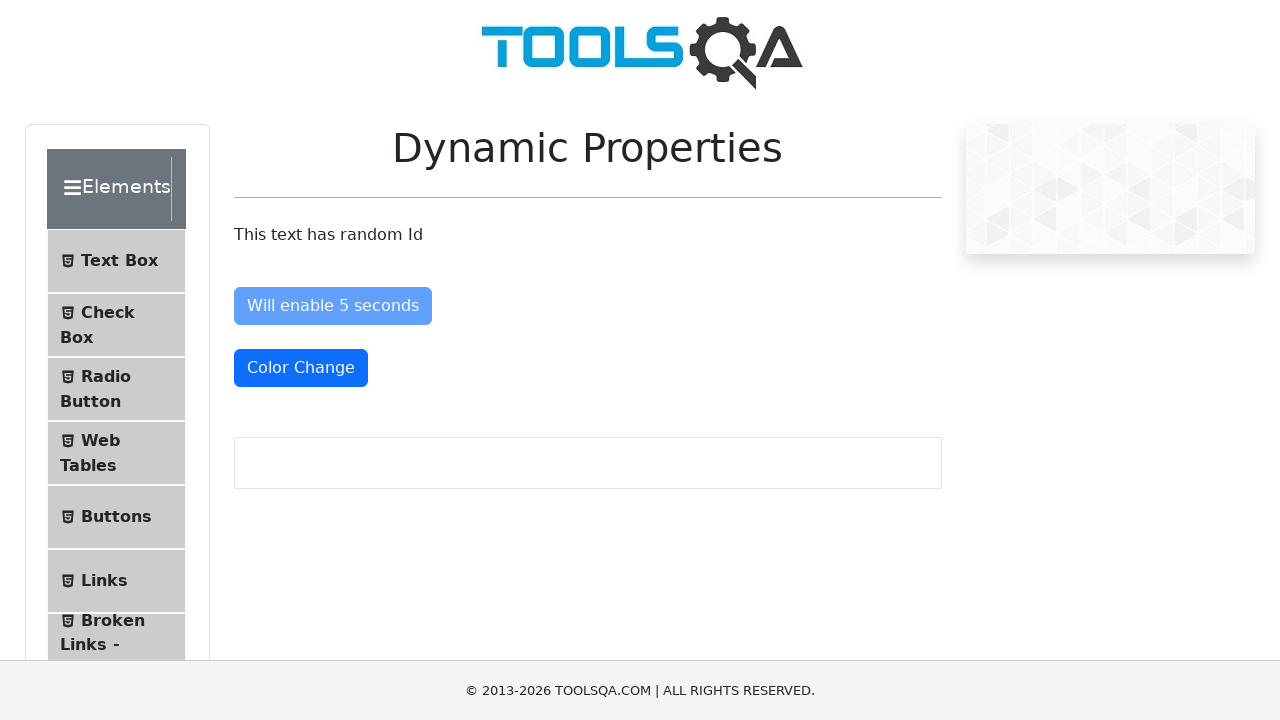

Waited for dynamic button with id 'visibleAfter' to become visible (up to 30 seconds)
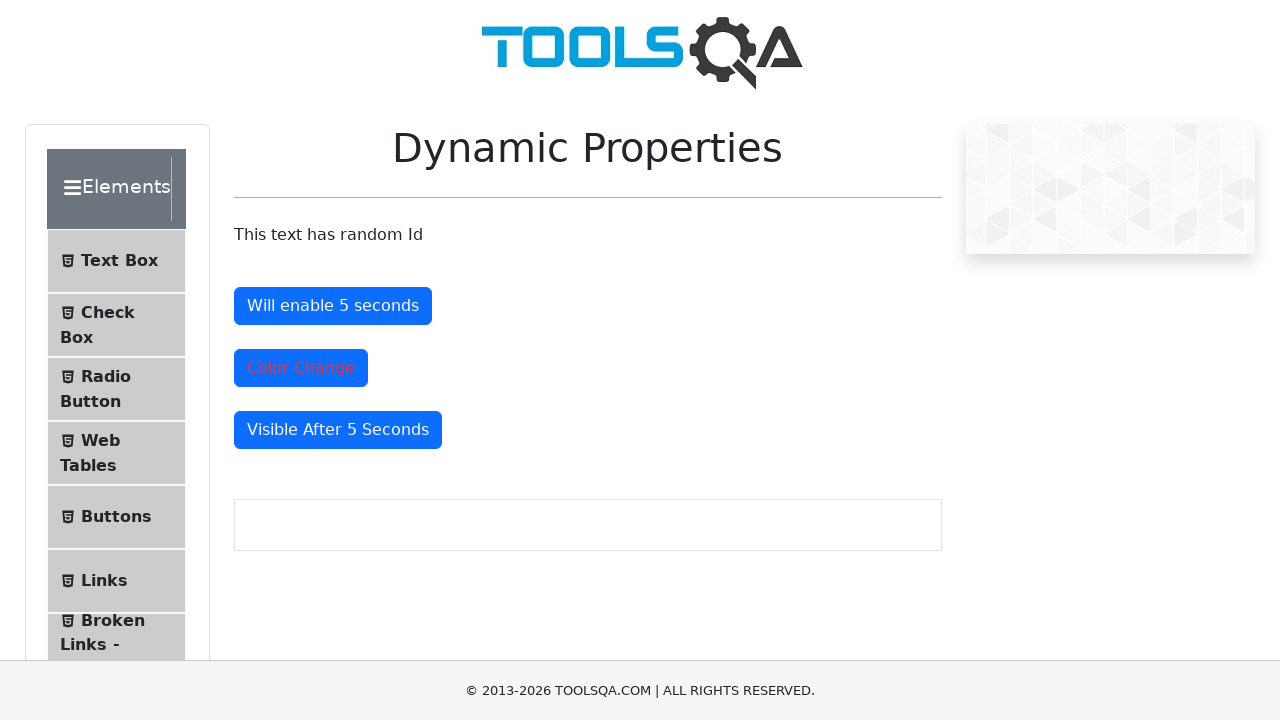

Clicked the now-visible dynamic button at (338, 430) on button#visibleAfter
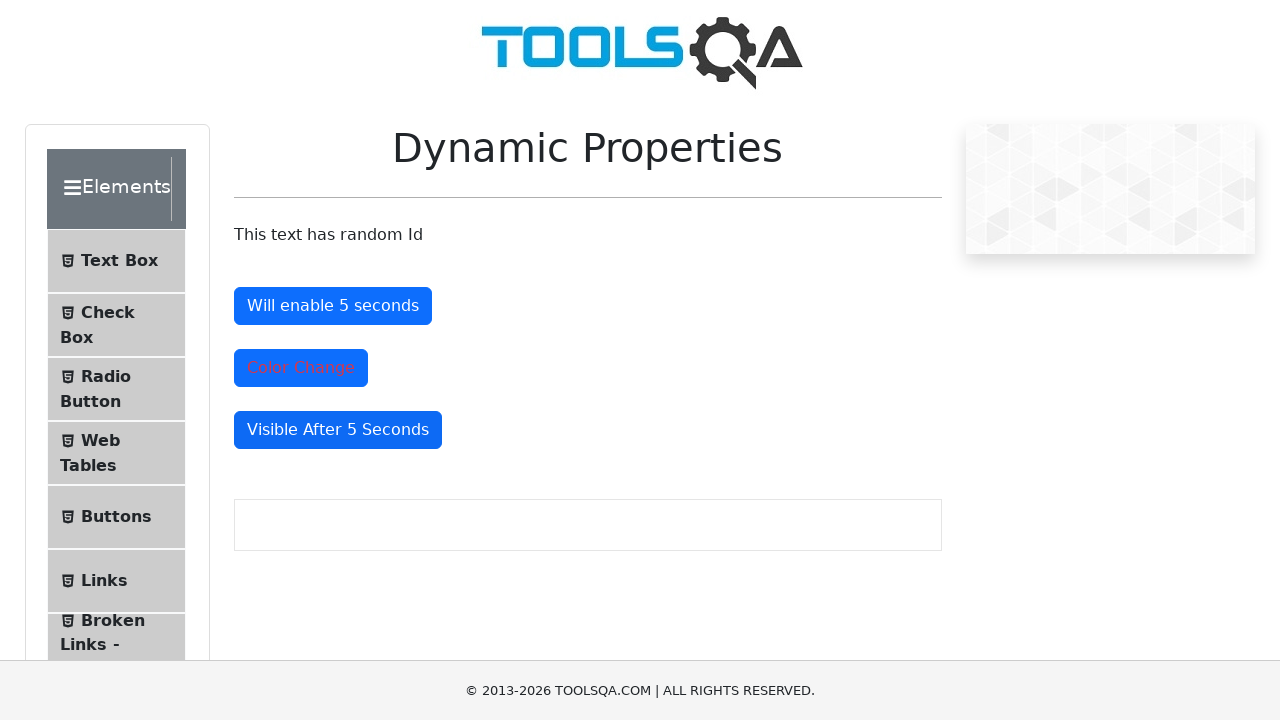

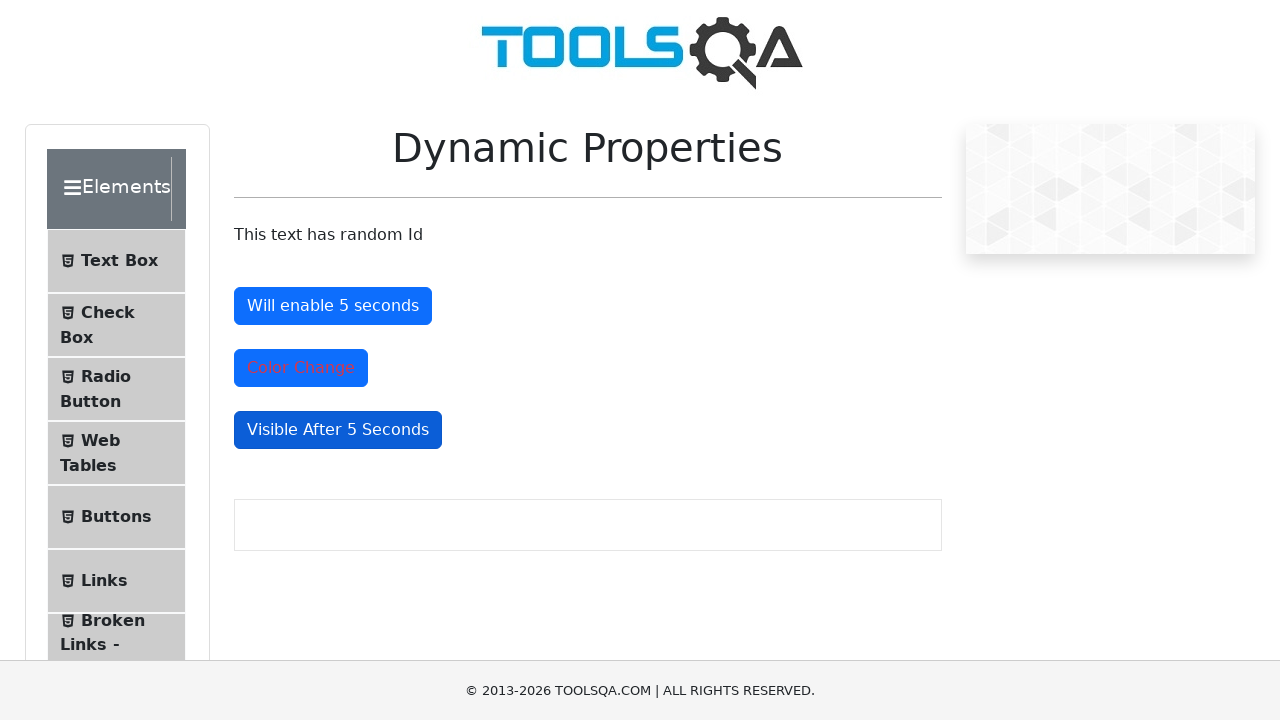